Tests data persistence by creating todos, marking one complete, and reloading the page

Starting URL: https://demo.playwright.dev/todomvc

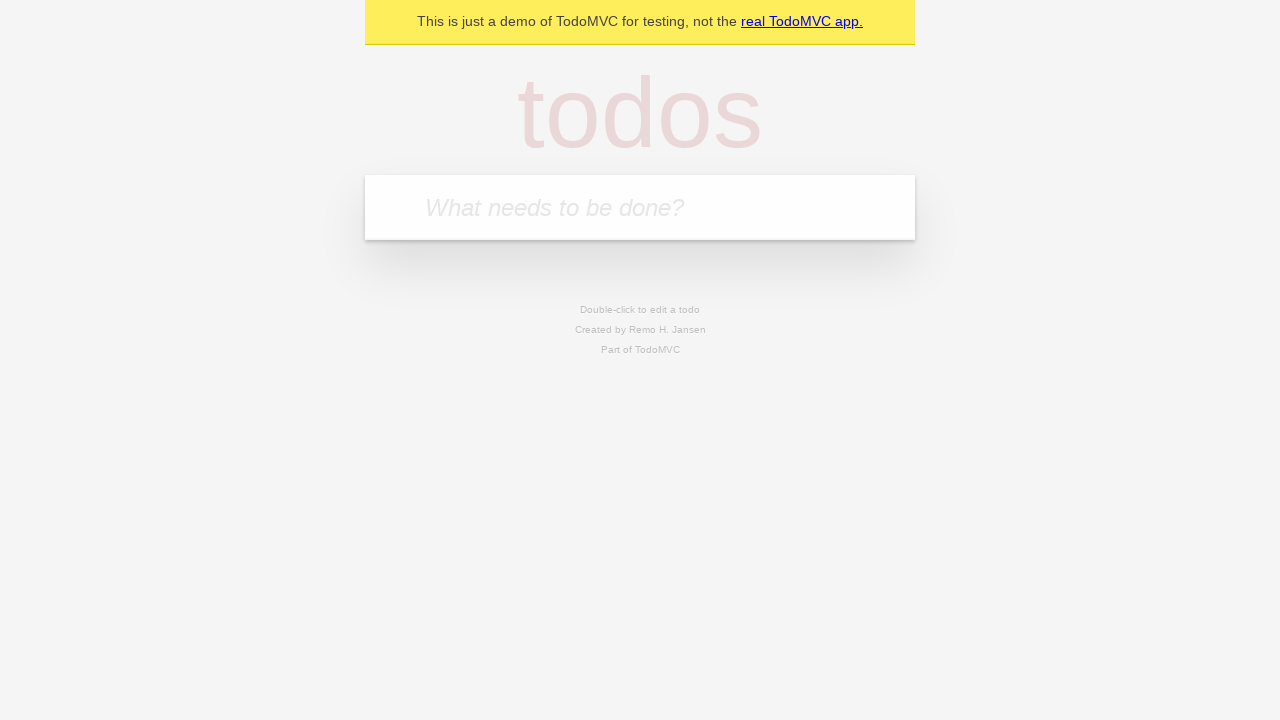

Filled todo input with 'buy some cheese' on internal:attr=[placeholder="What needs to be done?"i]
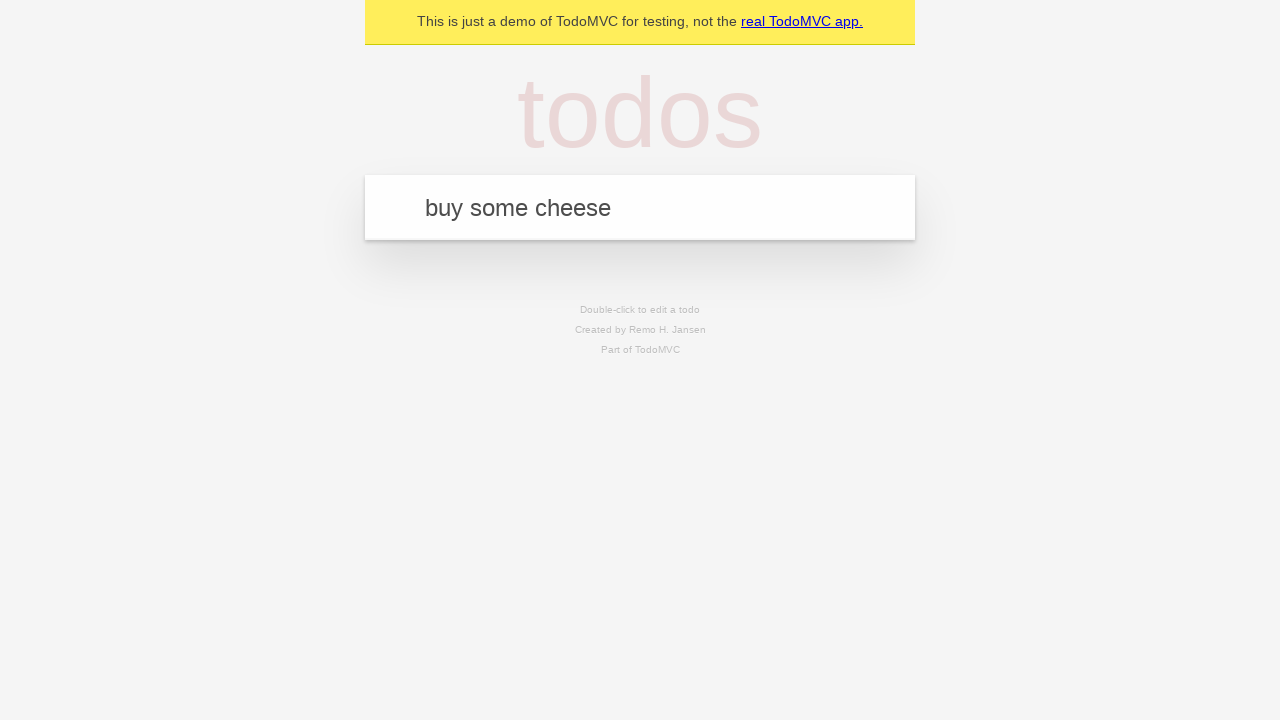

Pressed Enter to create todo 'buy some cheese' on internal:attr=[placeholder="What needs to be done?"i]
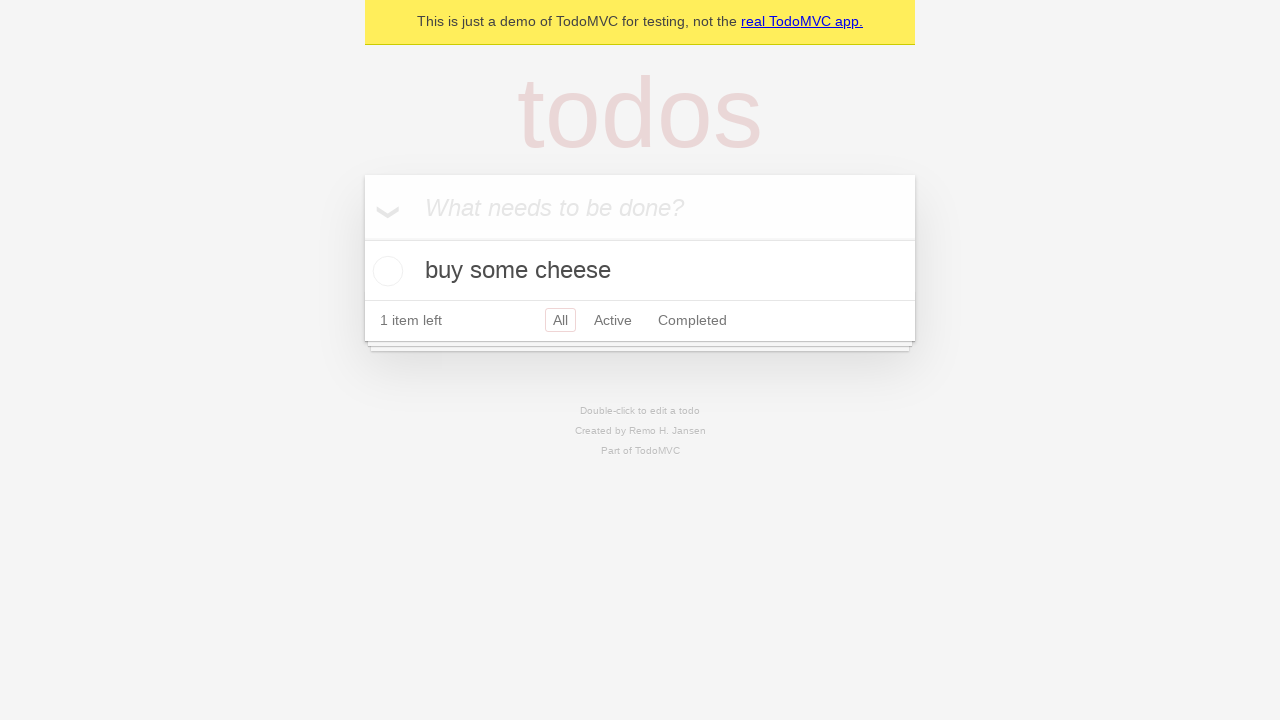

Filled todo input with 'feed the cat' on internal:attr=[placeholder="What needs to be done?"i]
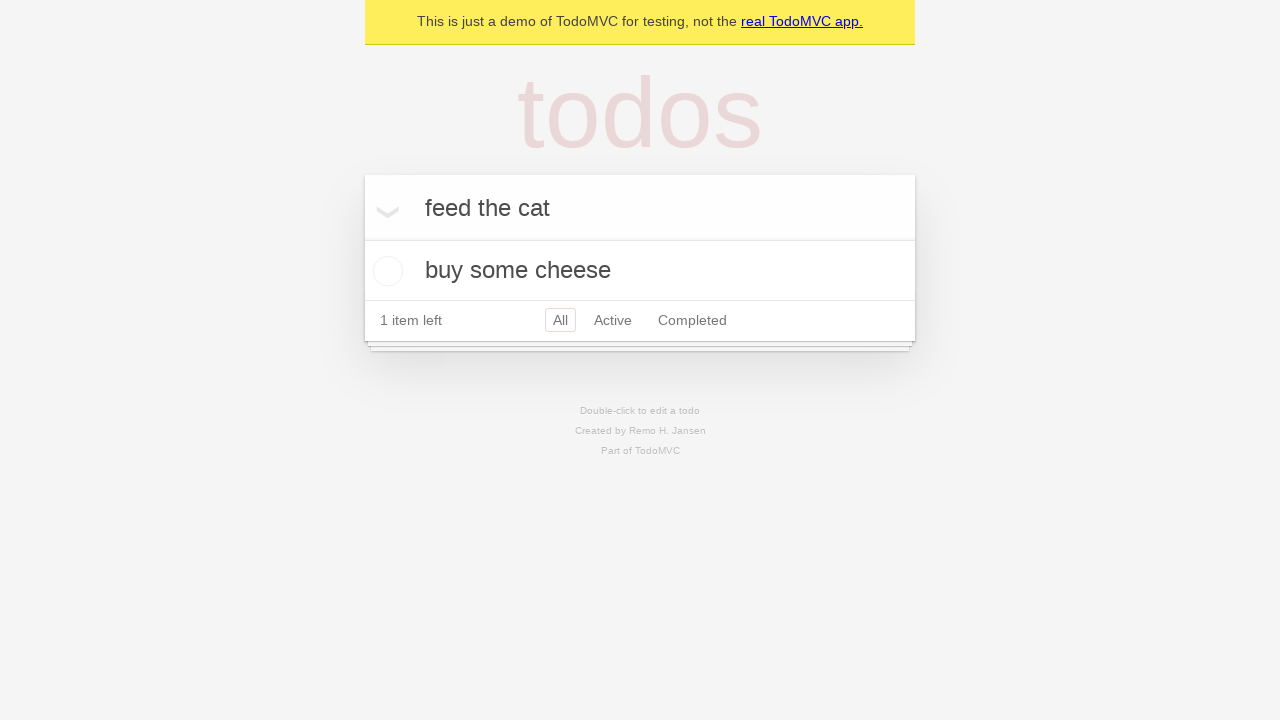

Pressed Enter to create todo 'feed the cat' on internal:attr=[placeholder="What needs to be done?"i]
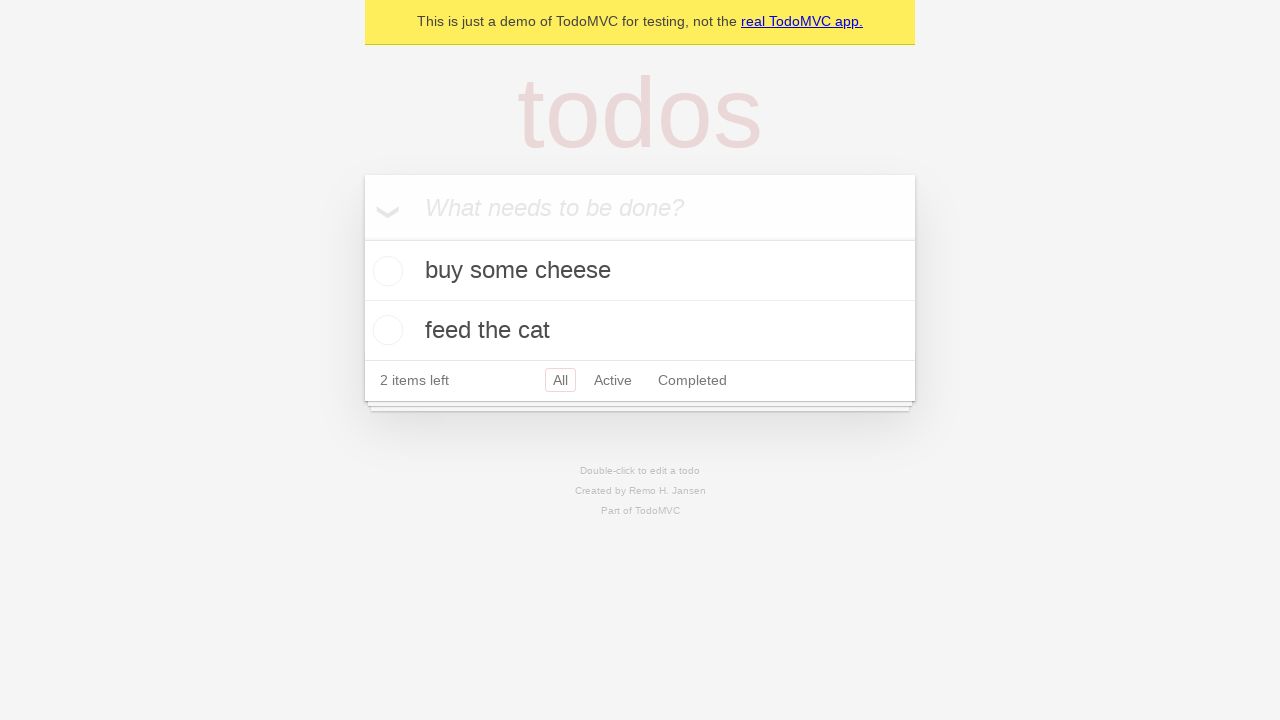

Waited for 2 todo items to appear on page
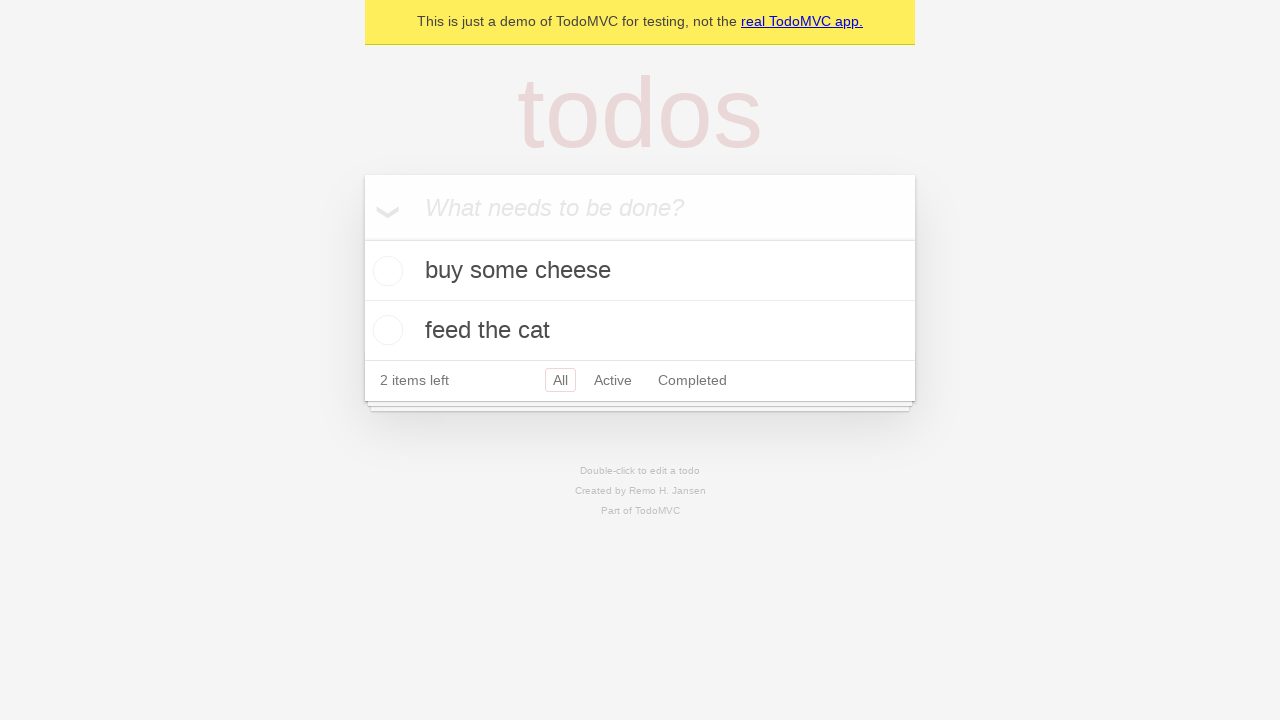

Marked first todo as complete at (385, 271) on internal:testid=[data-testid="todo-item"s] >> nth=0 >> internal:role=checkbox
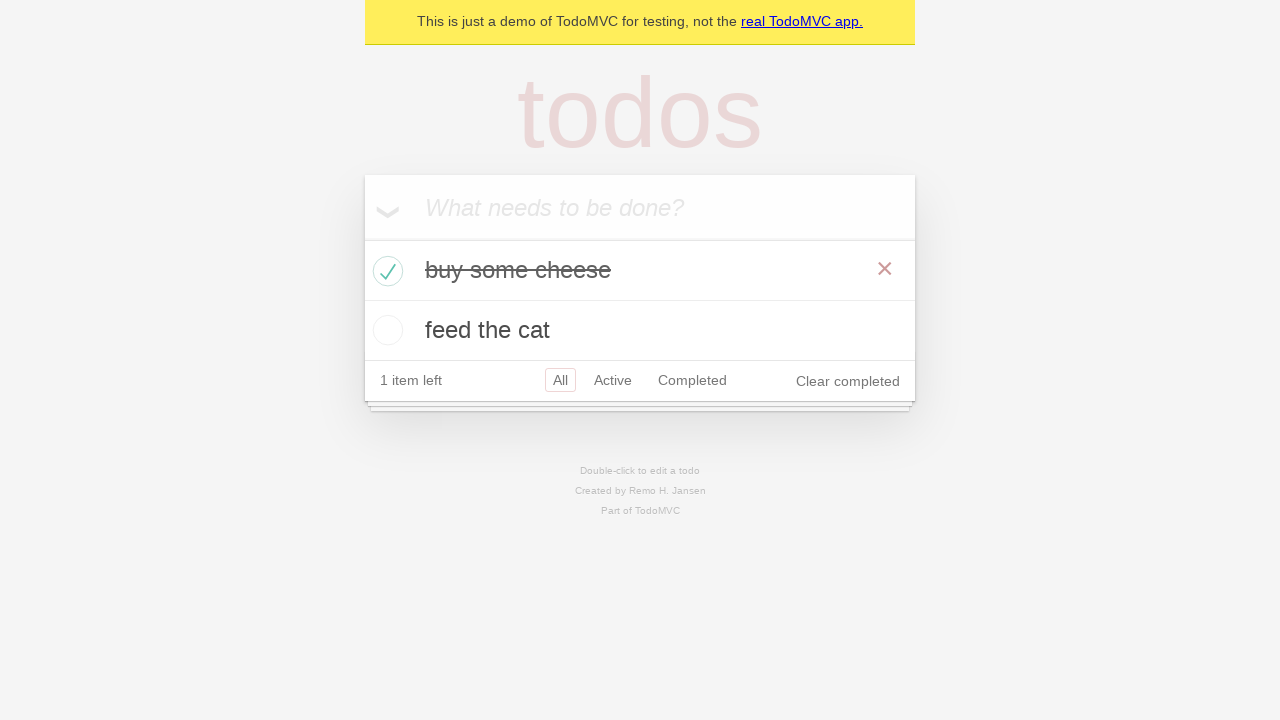

Reloaded page to test data persistence
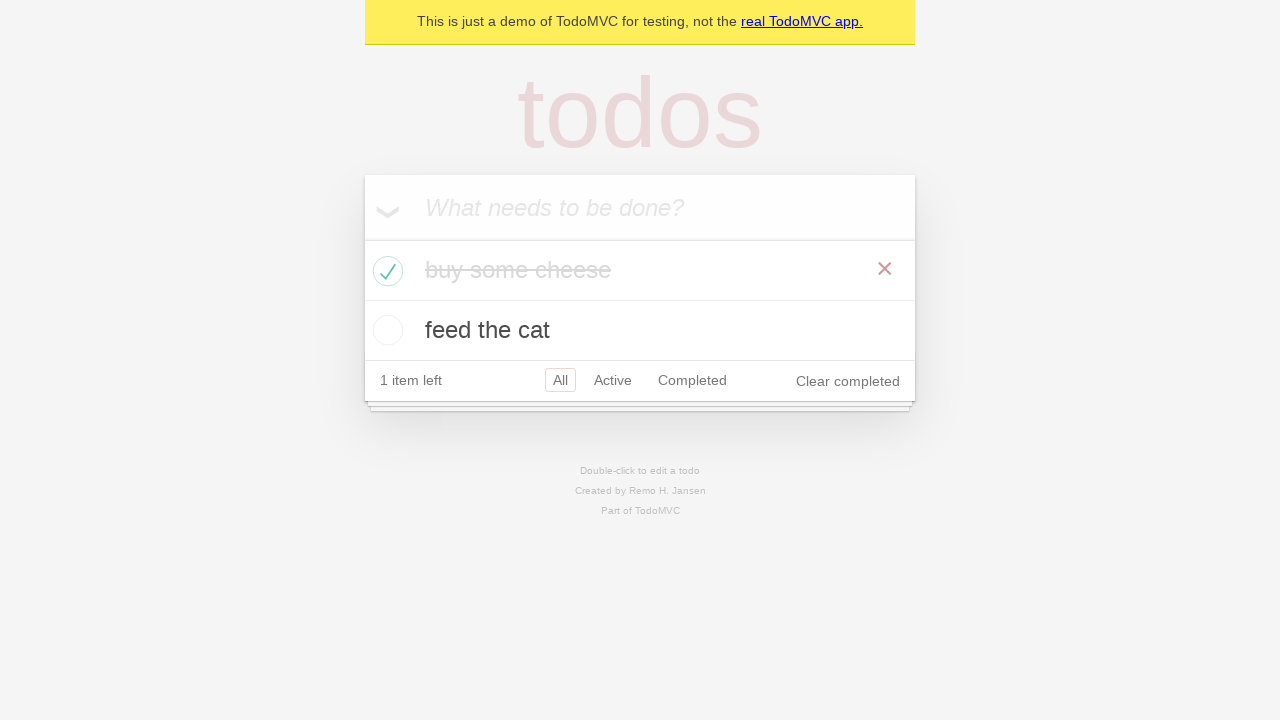

Verified 2 todo items persisted after reload
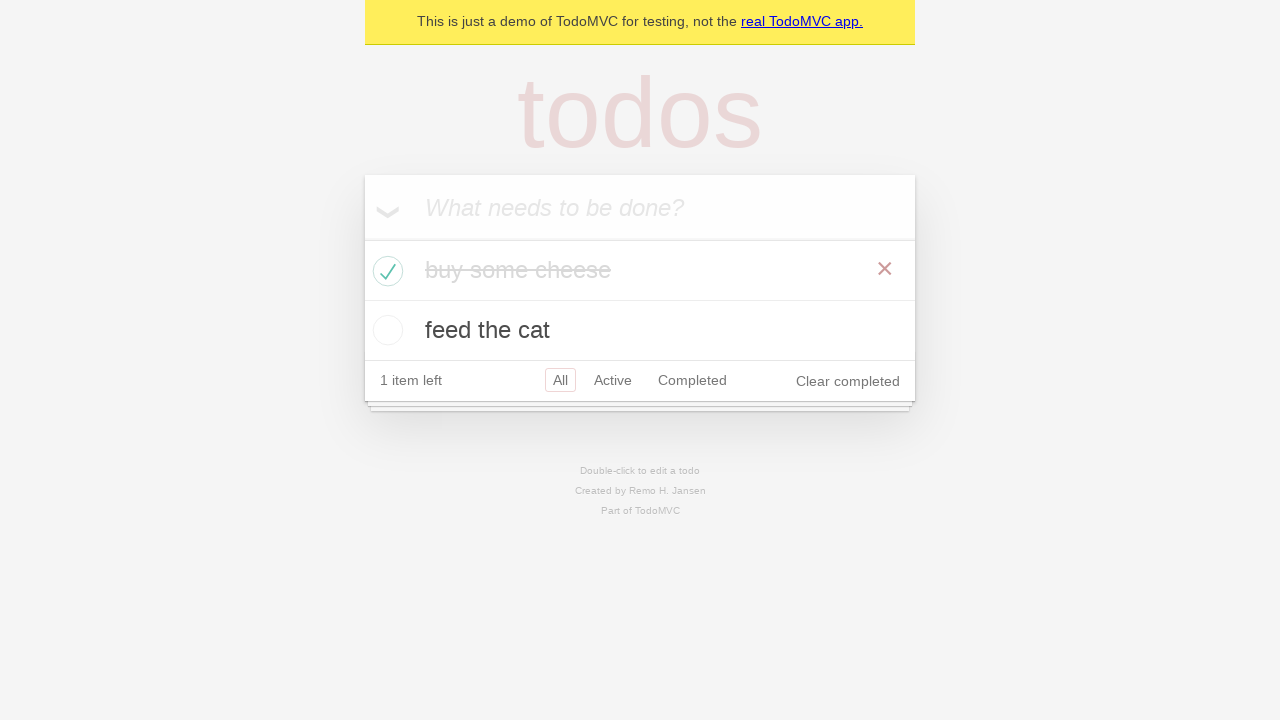

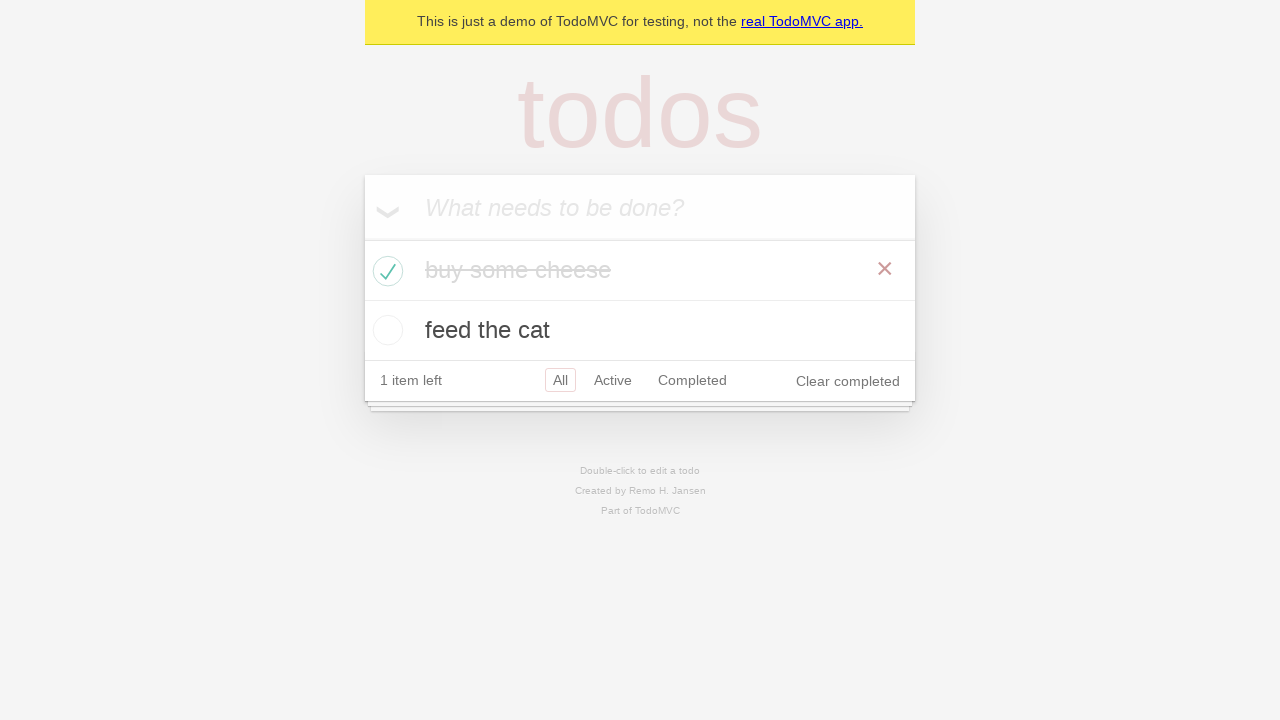